Tests the prompt dialog by clicking the prompt button and testing accept with text input, accept without input, and dismiss actions

Starting URL: https://bonigarcia.dev/selenium-webdriver-java/dialog-boxes.html

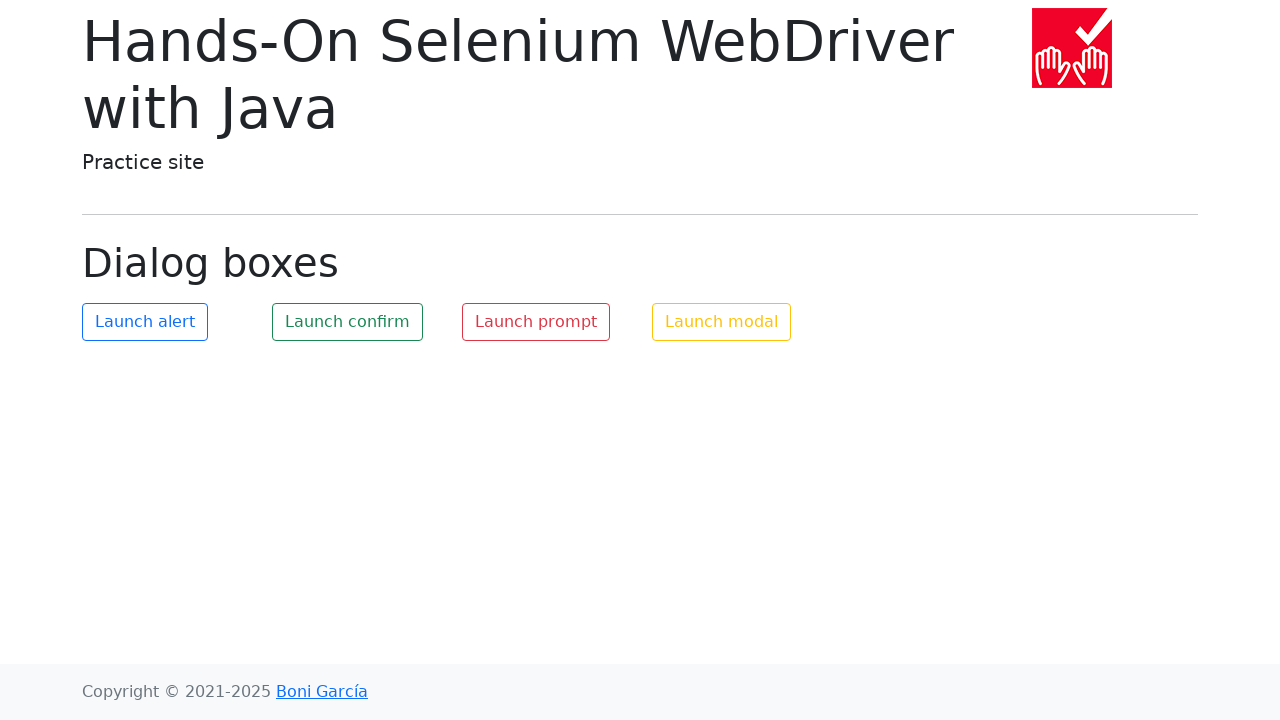

Navigated to dialog boxes test page
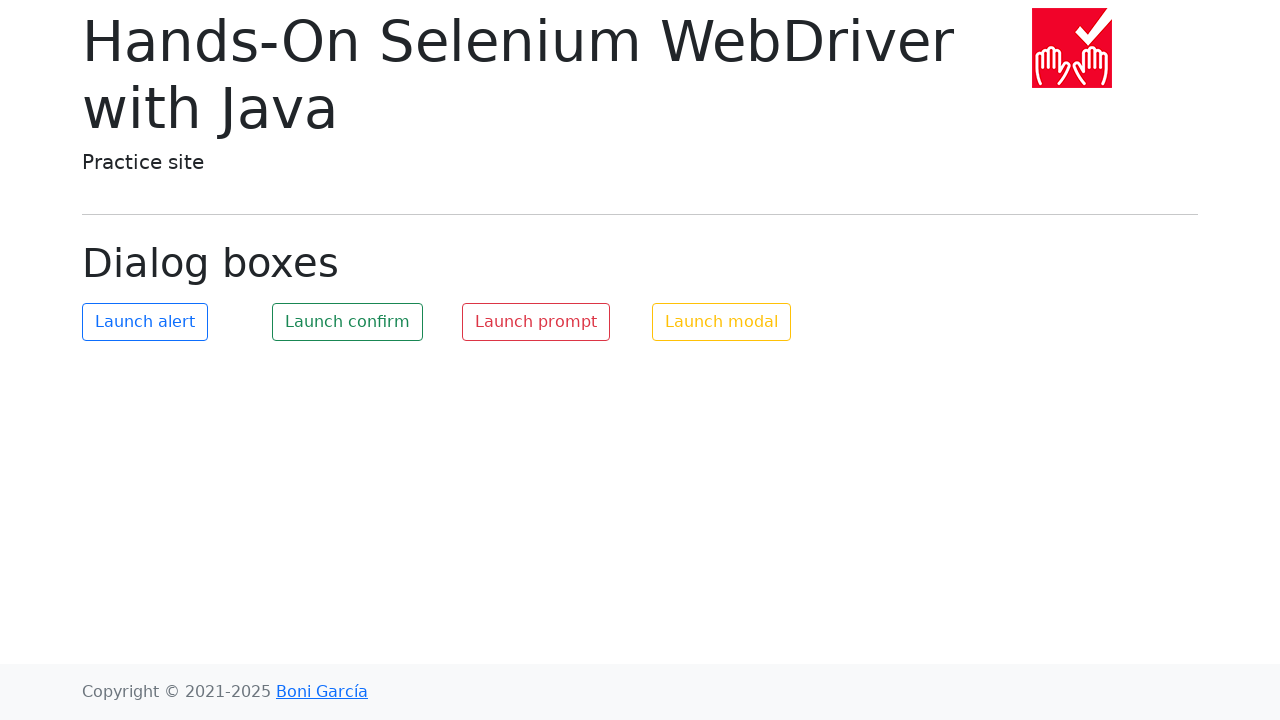

Clicked prompt button at (536, 322) on button#my-prompt
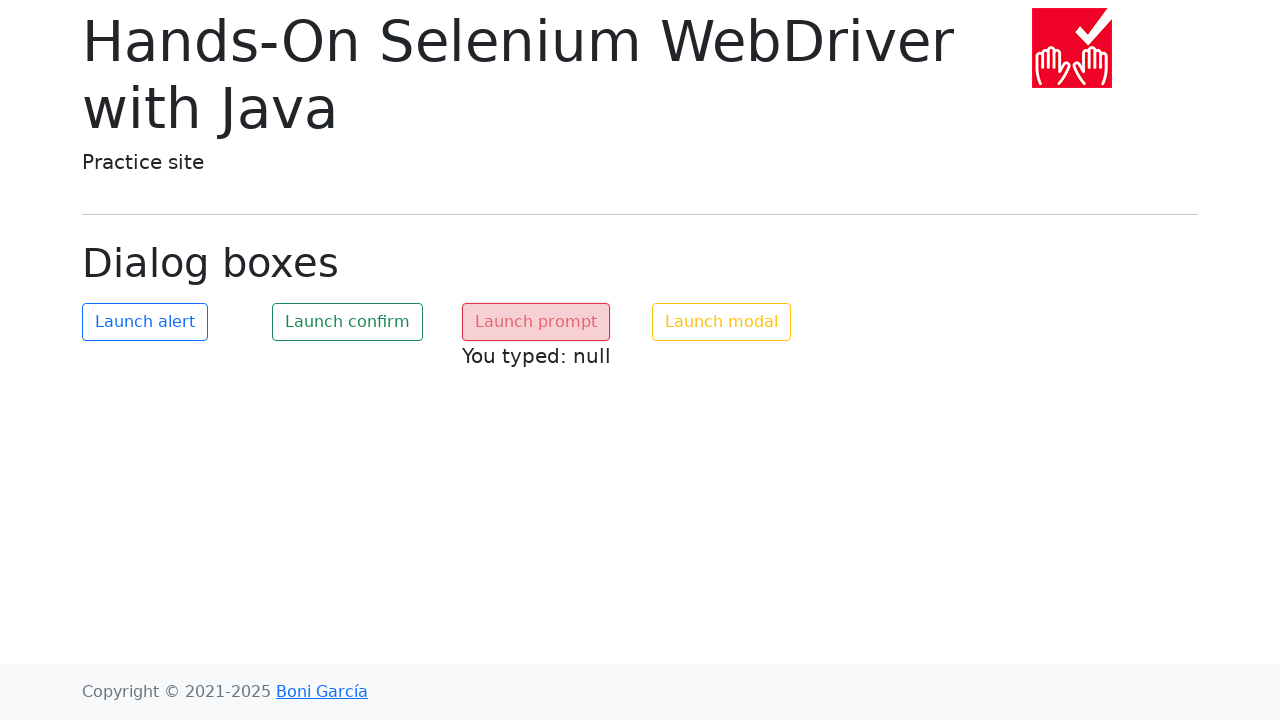

Set up dialog handler to accept prompt without input
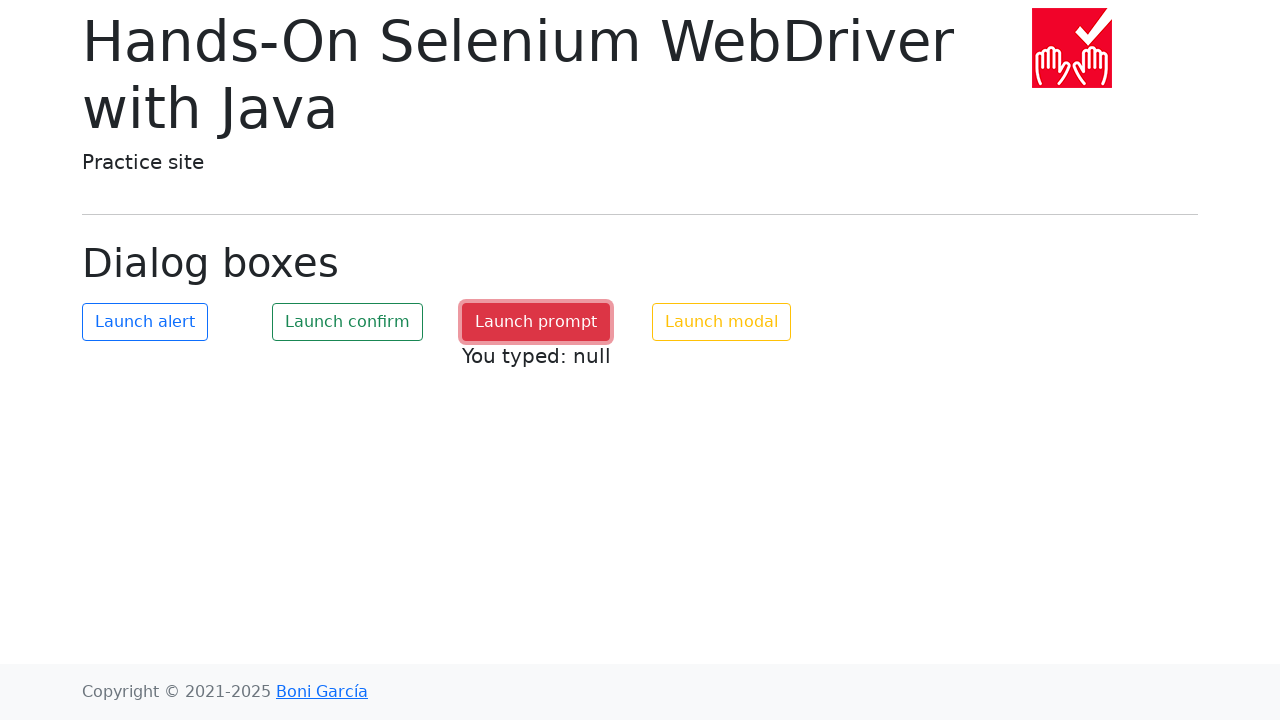

Prompt accepted without input, result text appeared
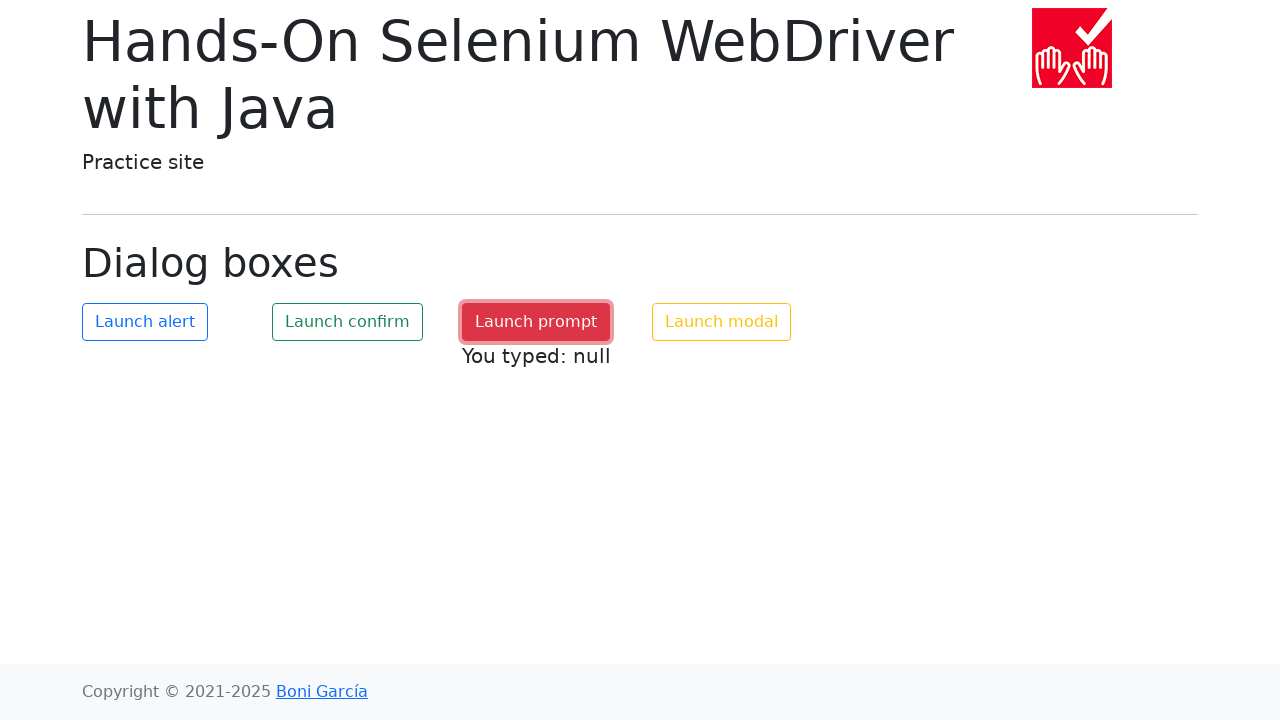

Clicked prompt button again at (536, 322) on button#my-prompt
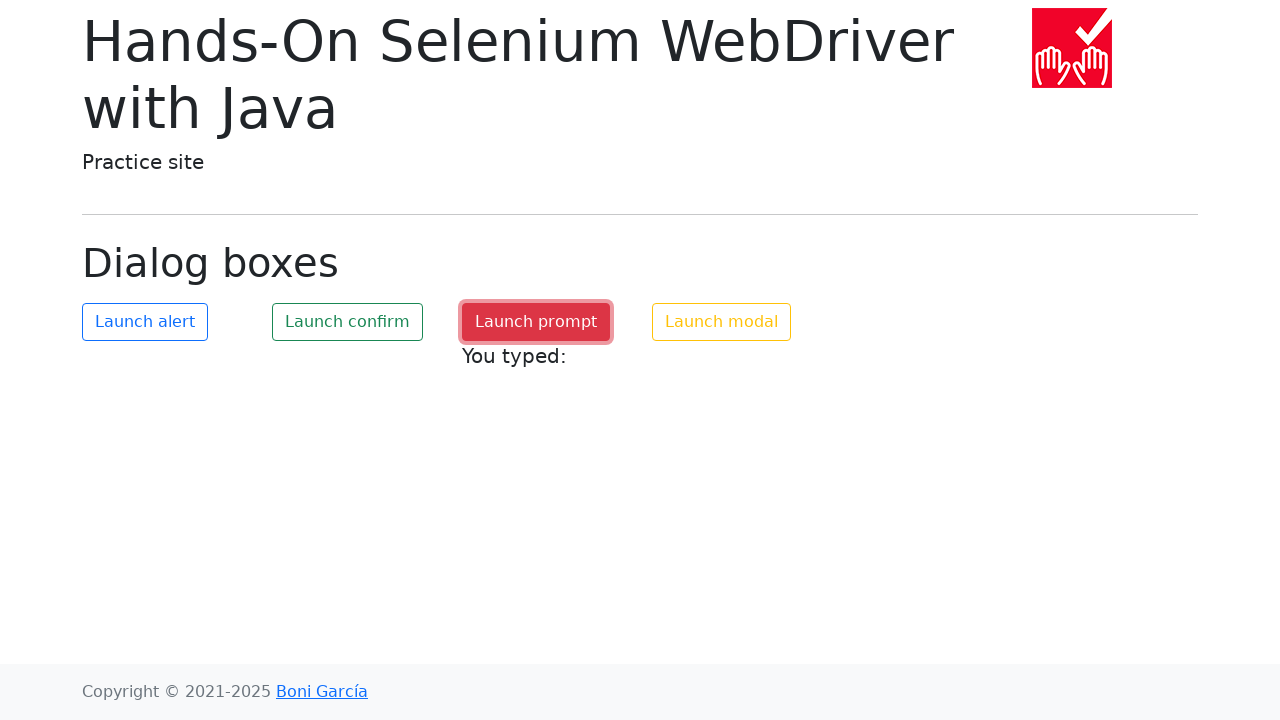

Set up dialog handler to accept prompt with text input 'TestName123'
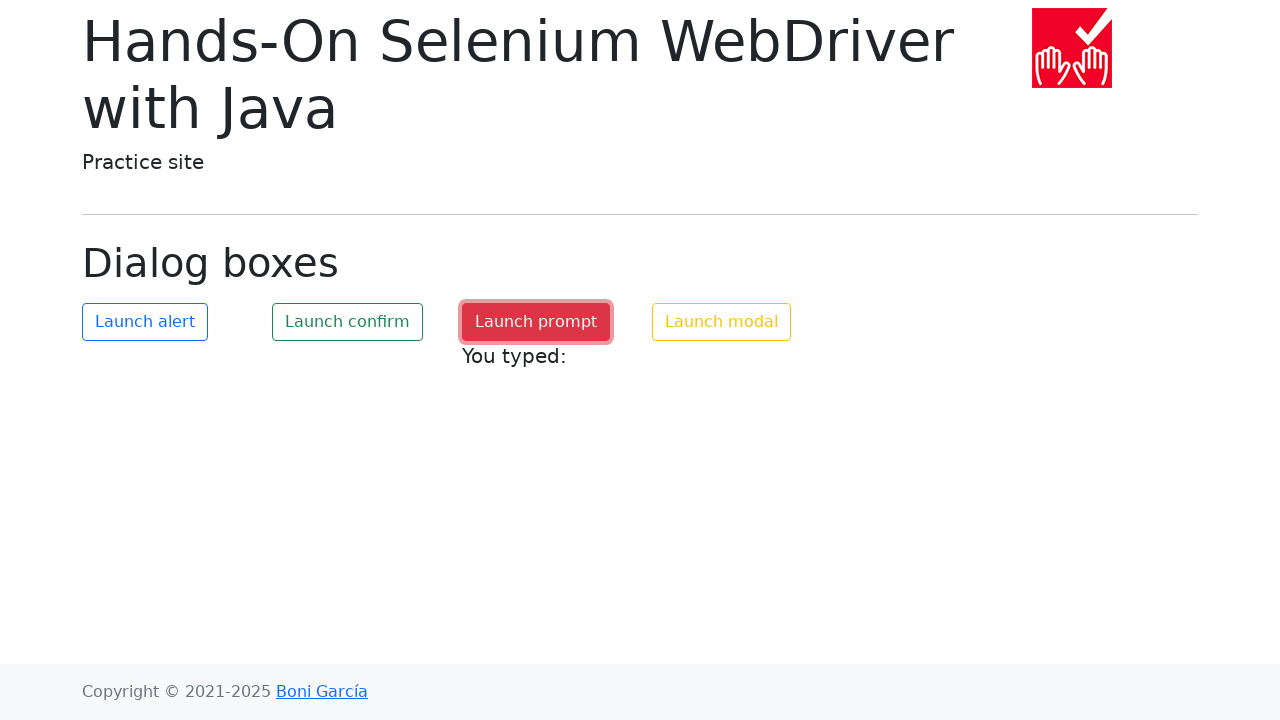

Prompt accepted with input text, result text appeared
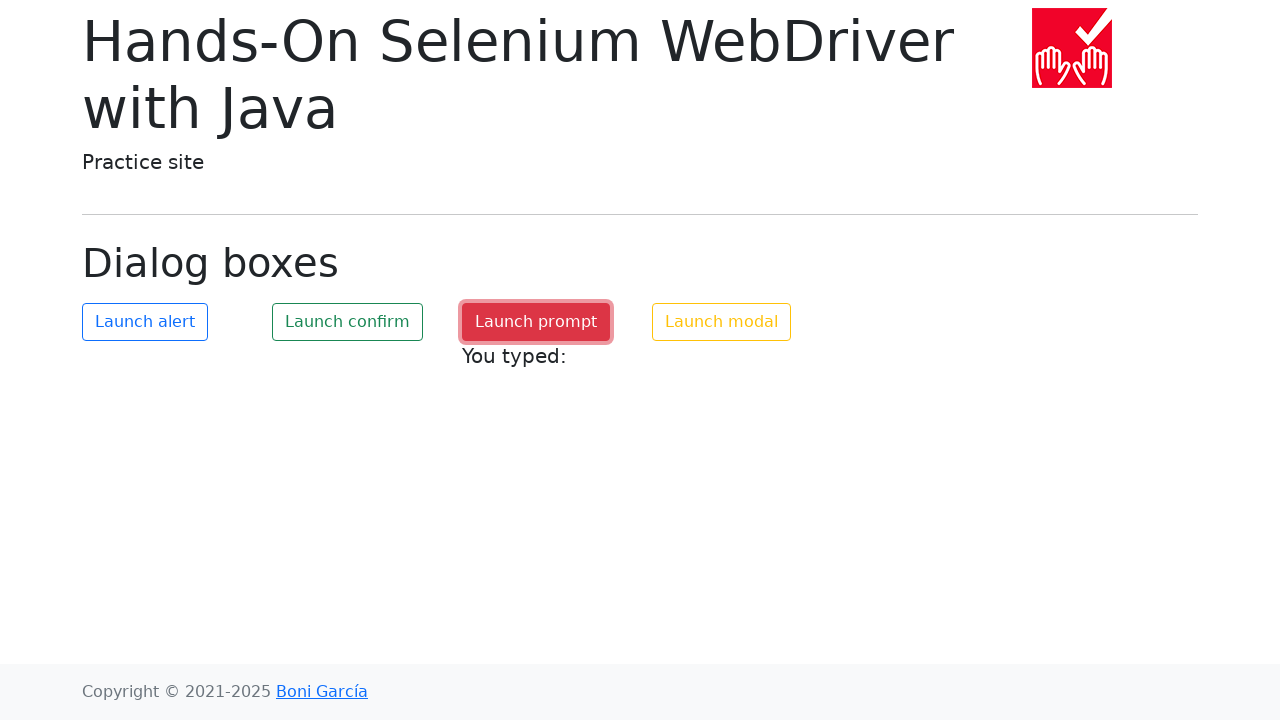

Clicked prompt button for dismiss test at (536, 322) on button#my-prompt
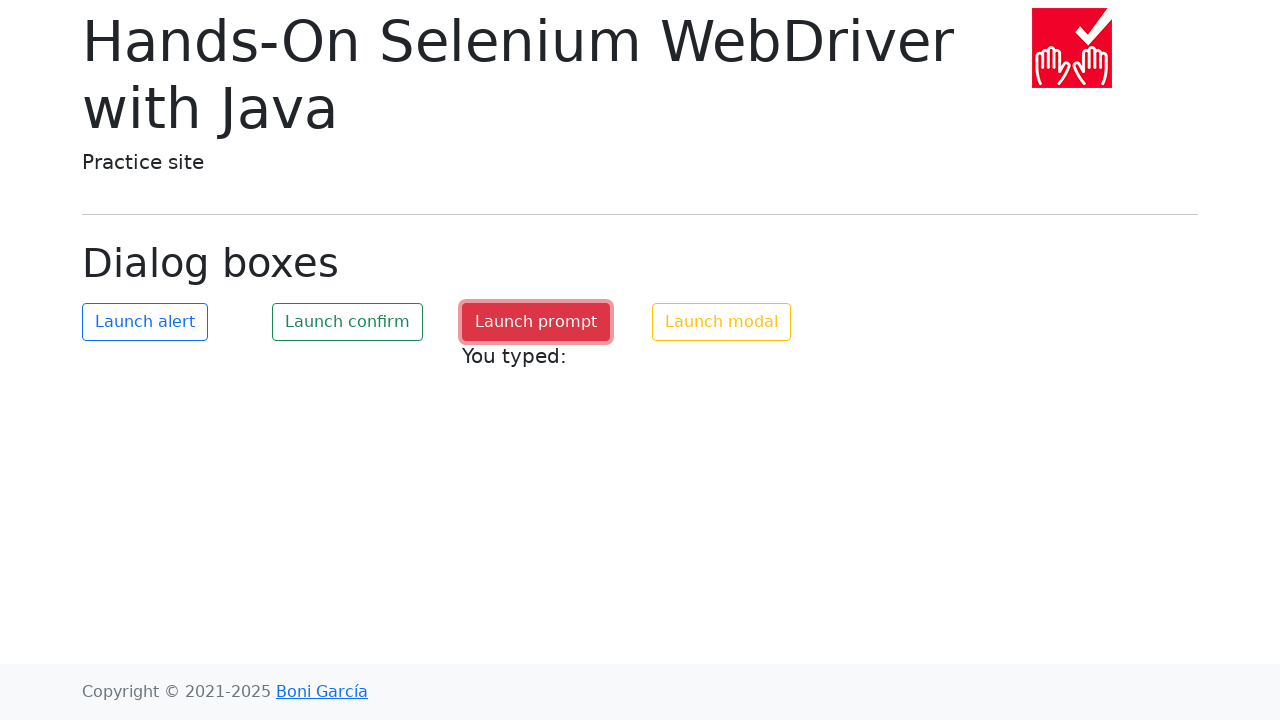

Set up dialog handler to dismiss prompt
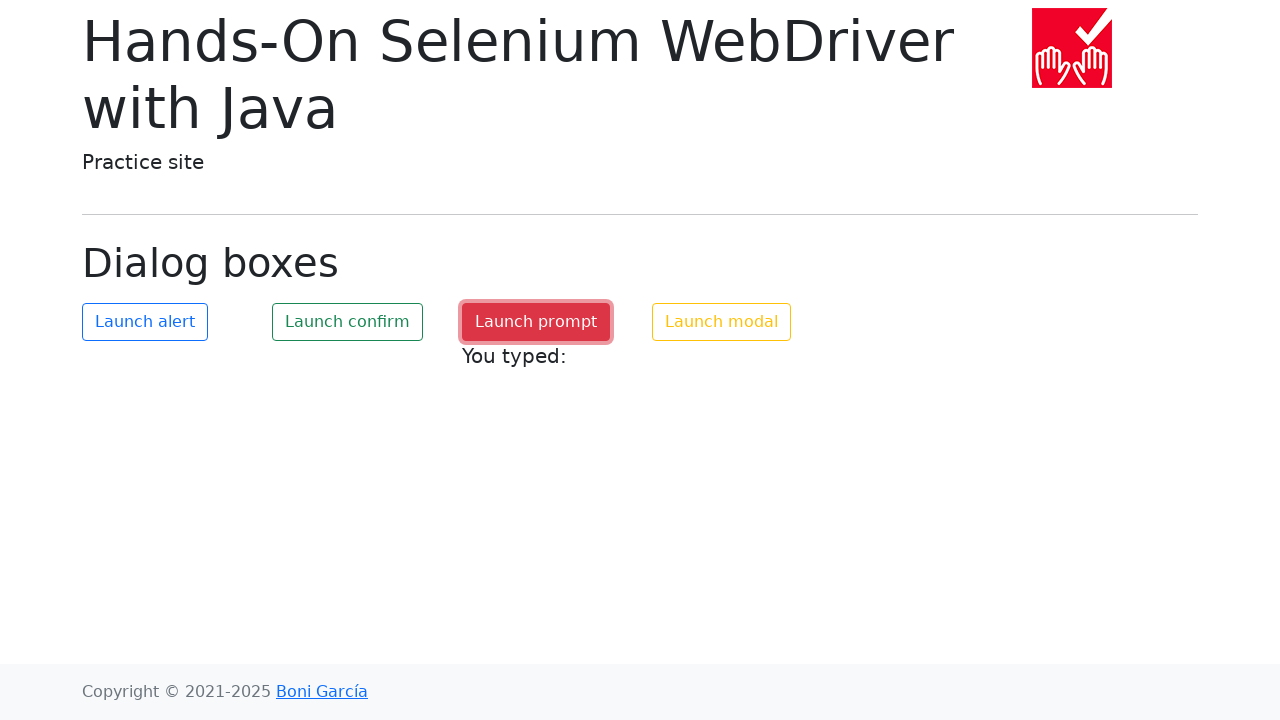

Prompt dismissed, result text appeared
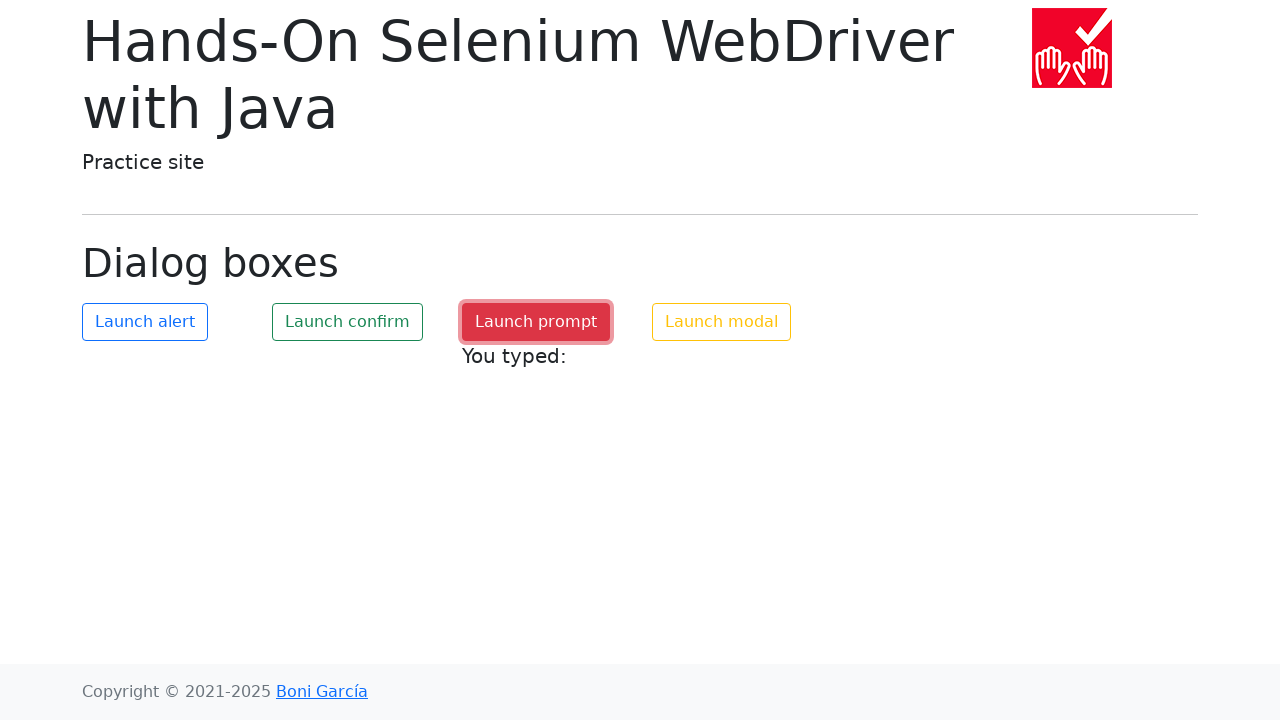

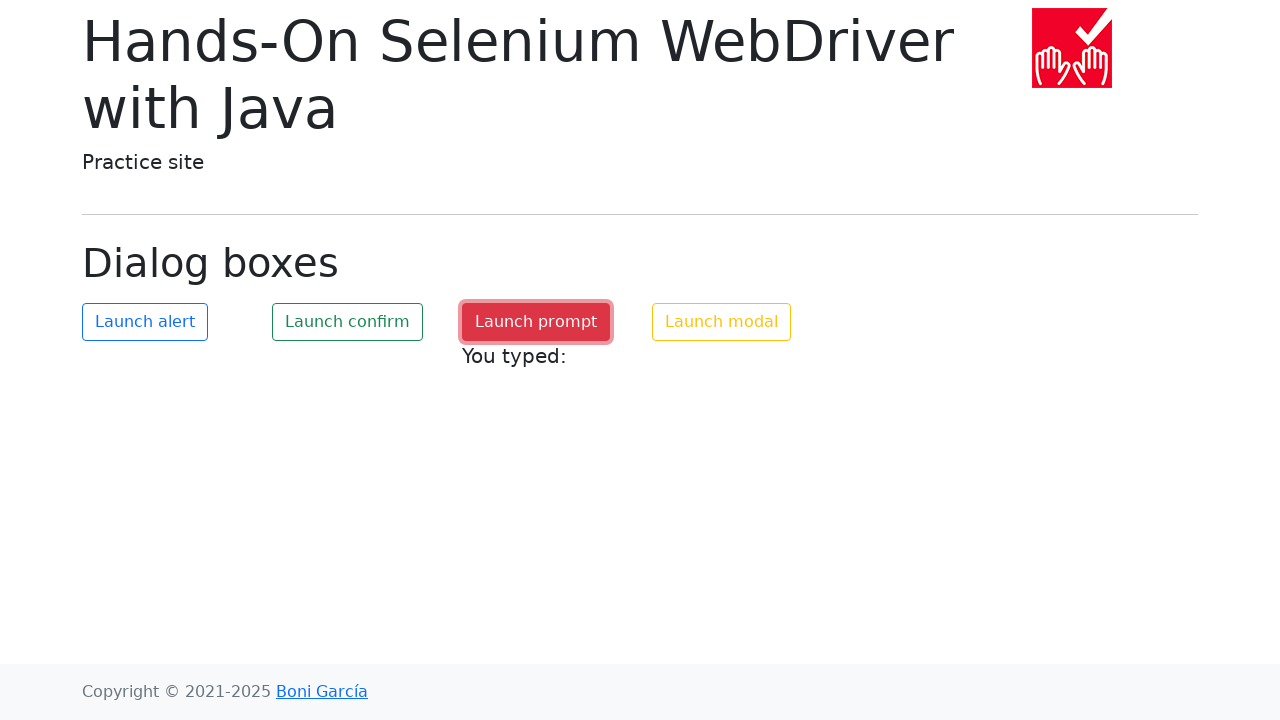